Tests drag and drop functionality by dragging an image element and dropping it into a target box

Starting URL: https://formy-project.herokuapp.com/dragdrop

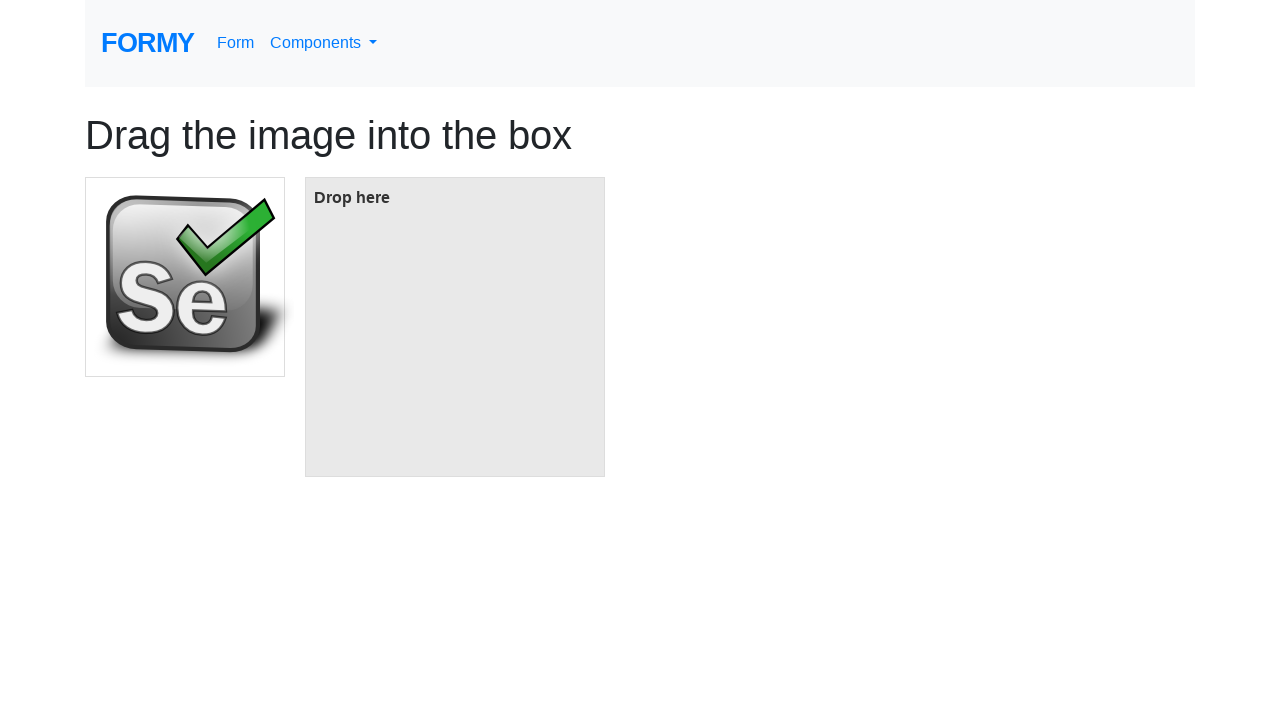

Located the source image element with ID 'image'
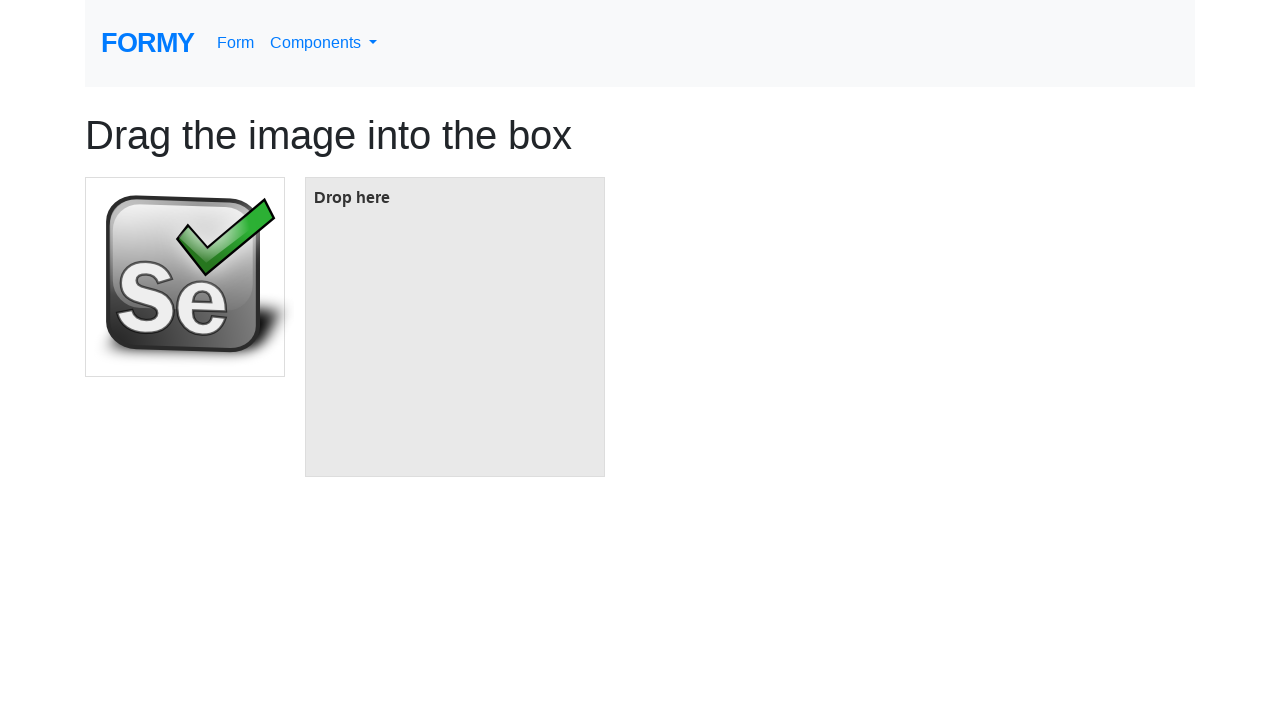

Located the target box element with ID 'box'
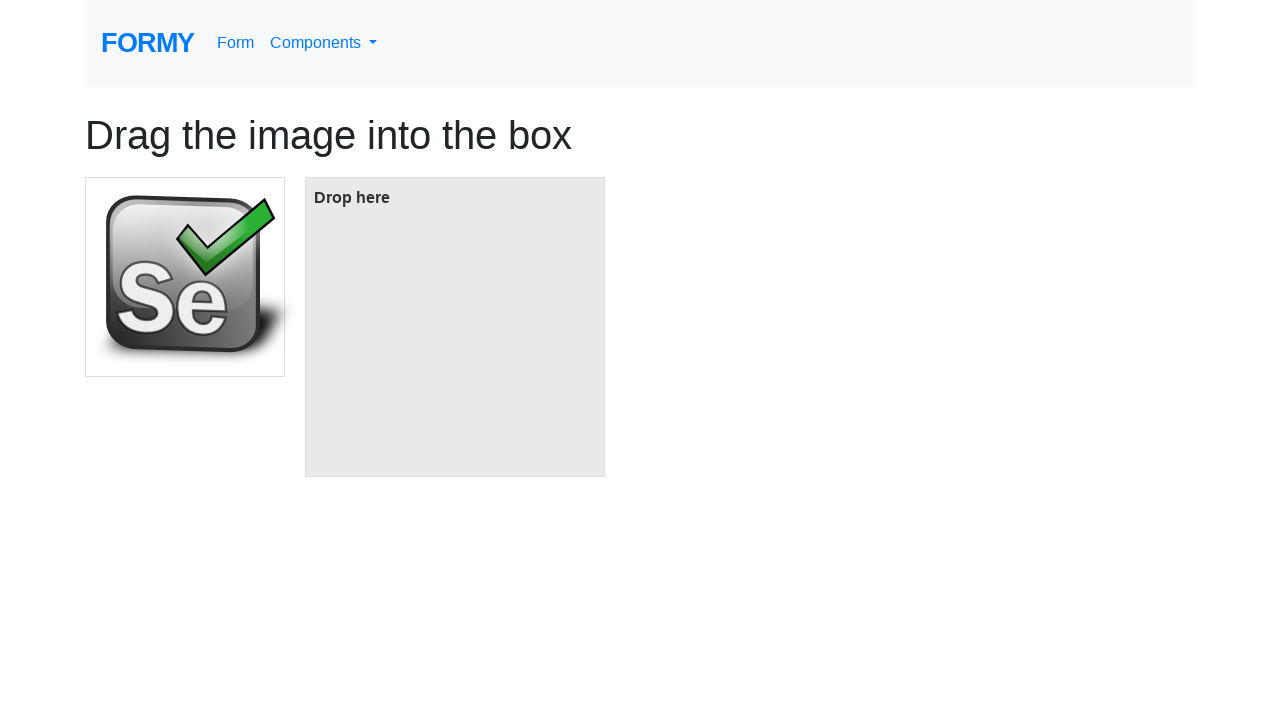

Dragged image element and dropped it into the target box at (455, 327)
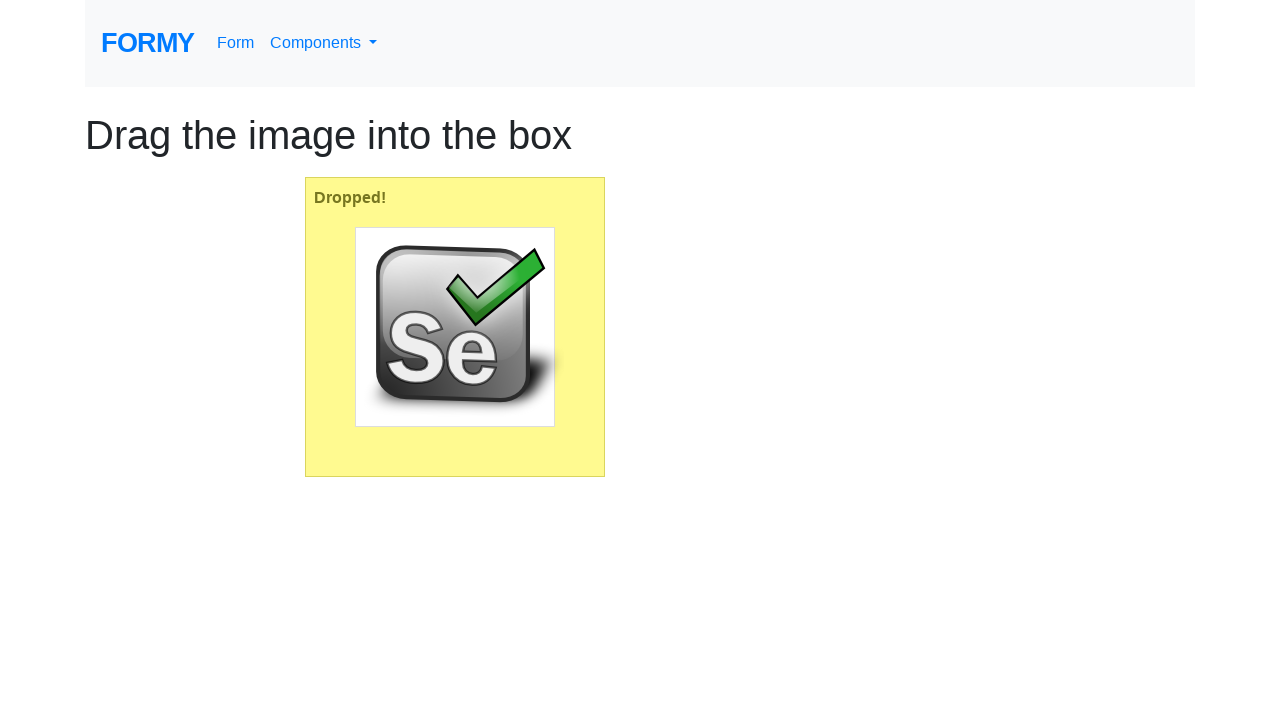

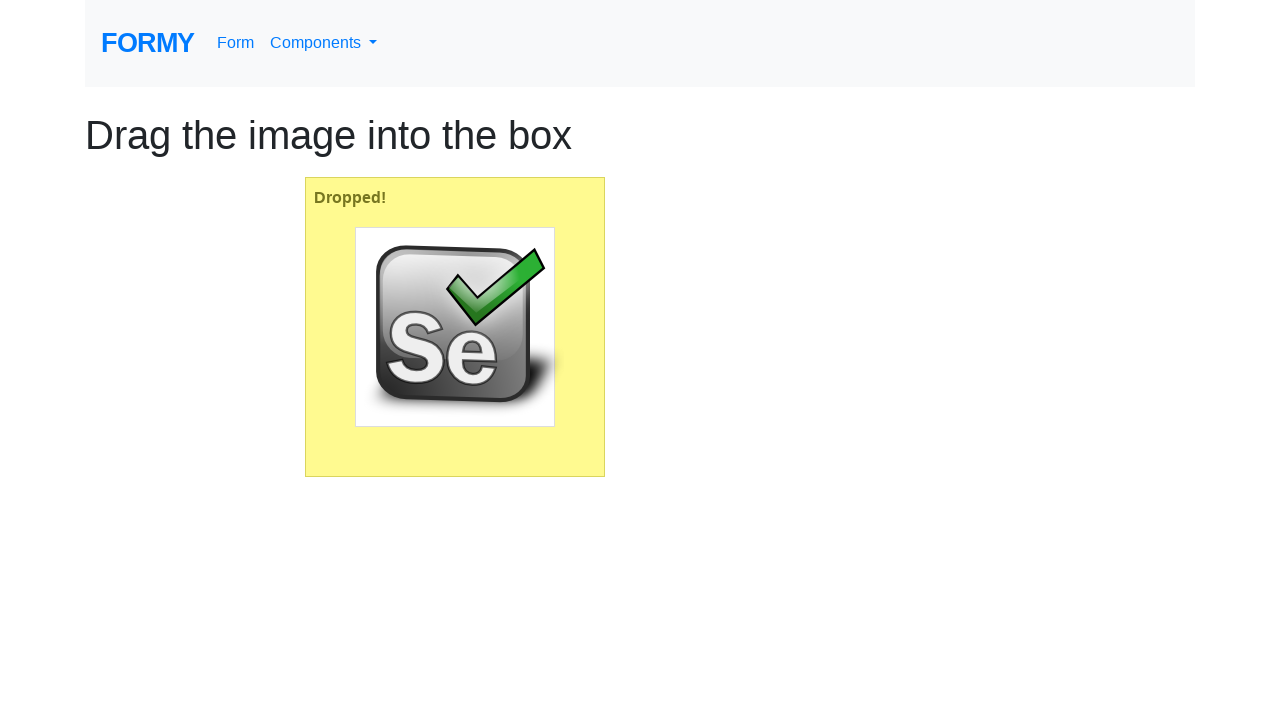